Tests drag and drop functionality by dragging a source element onto a target element within an iframe using the dragAndDrop action.

Starting URL: https://jqueryui.com/droppable/

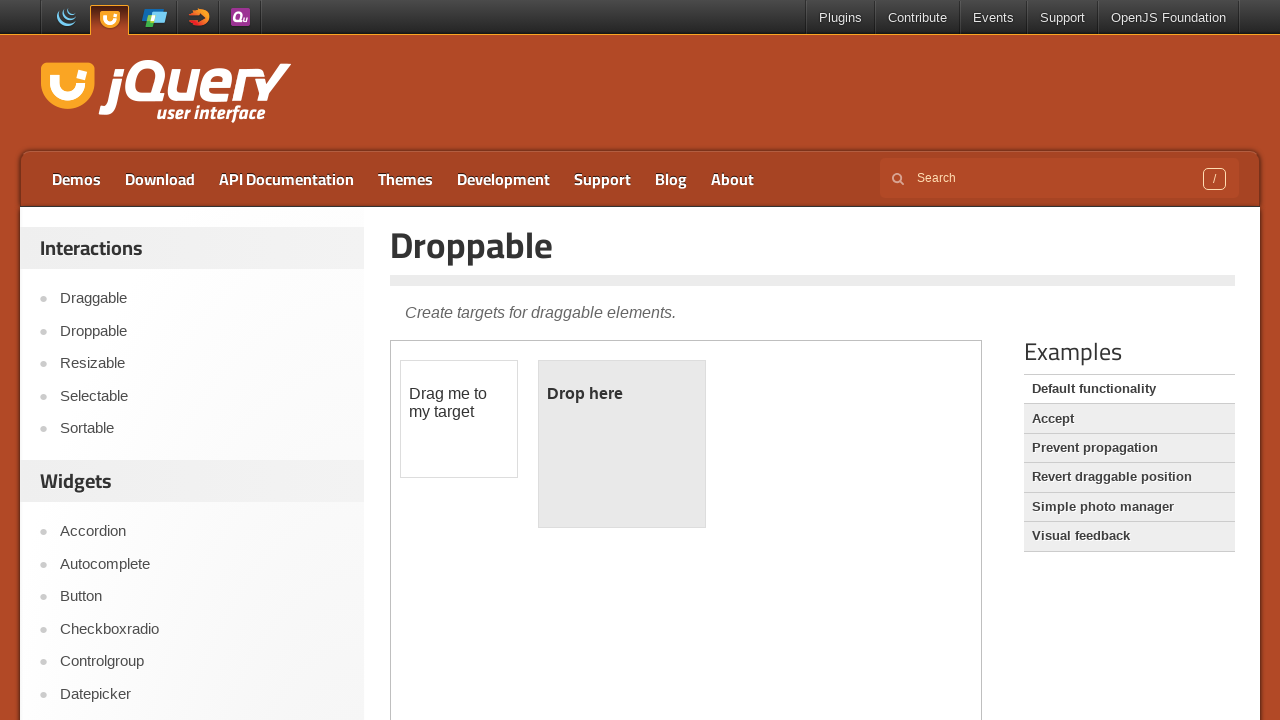

Located iframe containing draggable elements
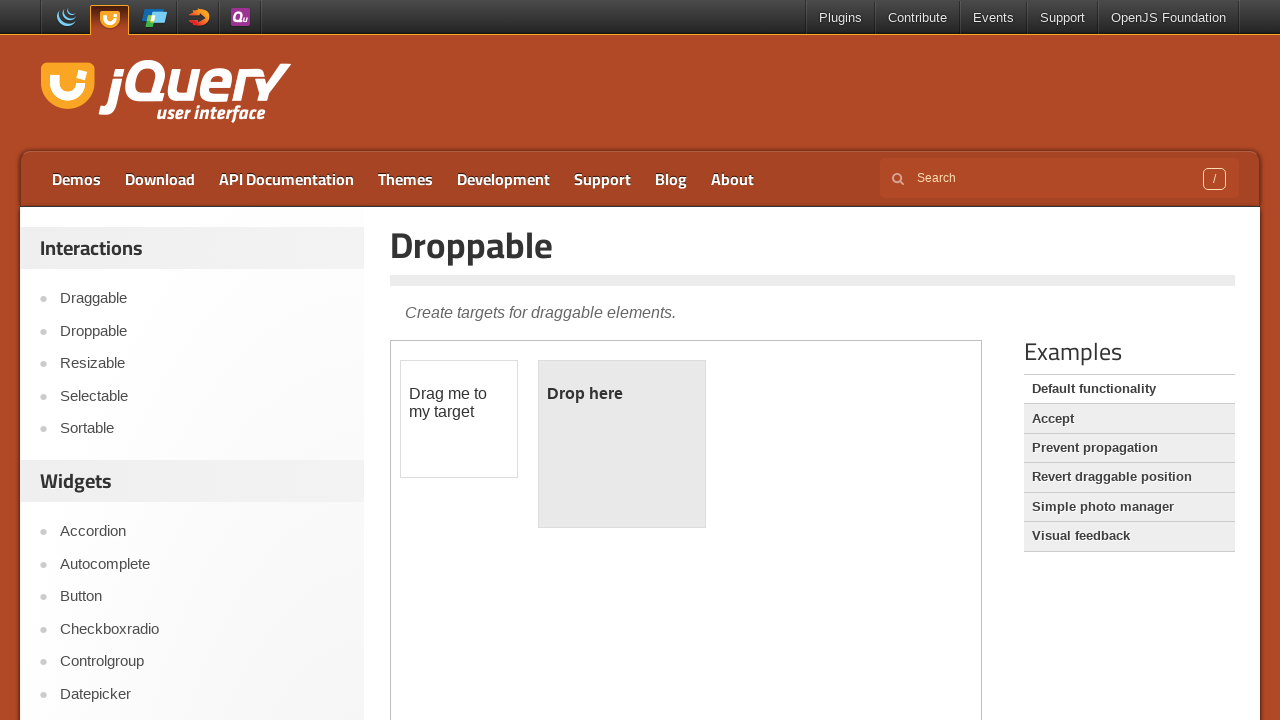

Located source draggable element with id 'draggable'
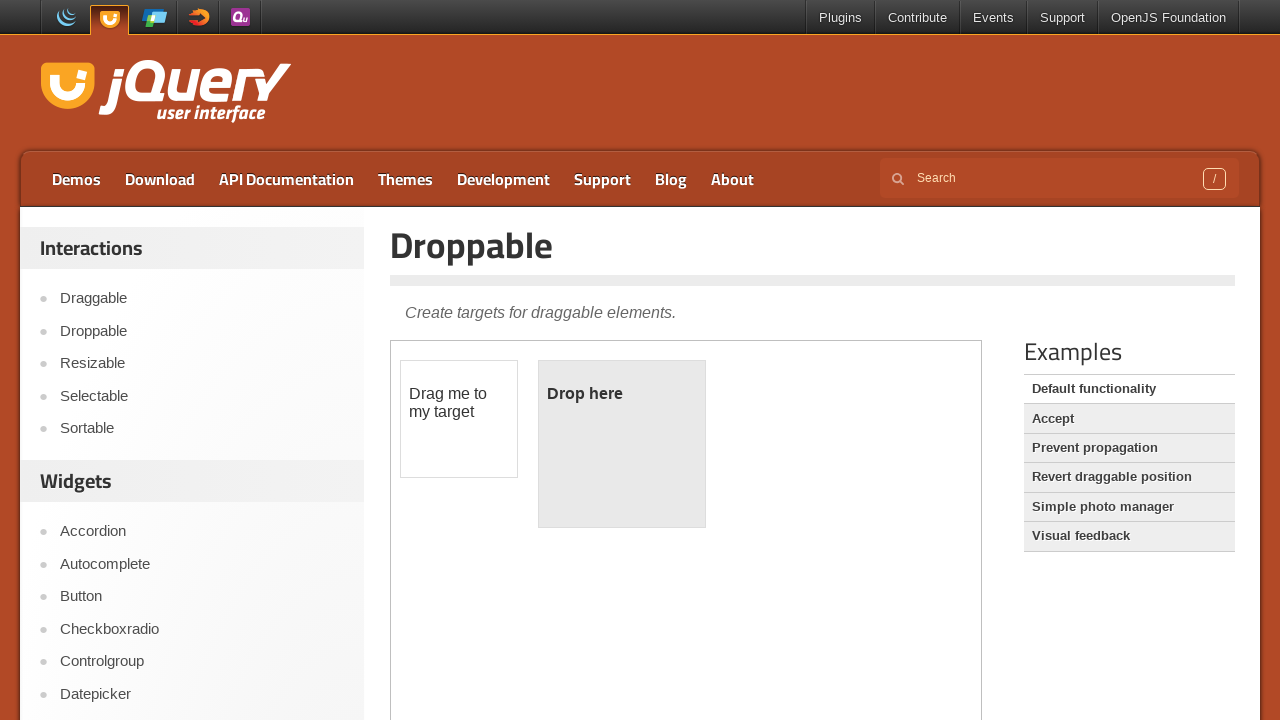

Located target droppable element with id 'droppable'
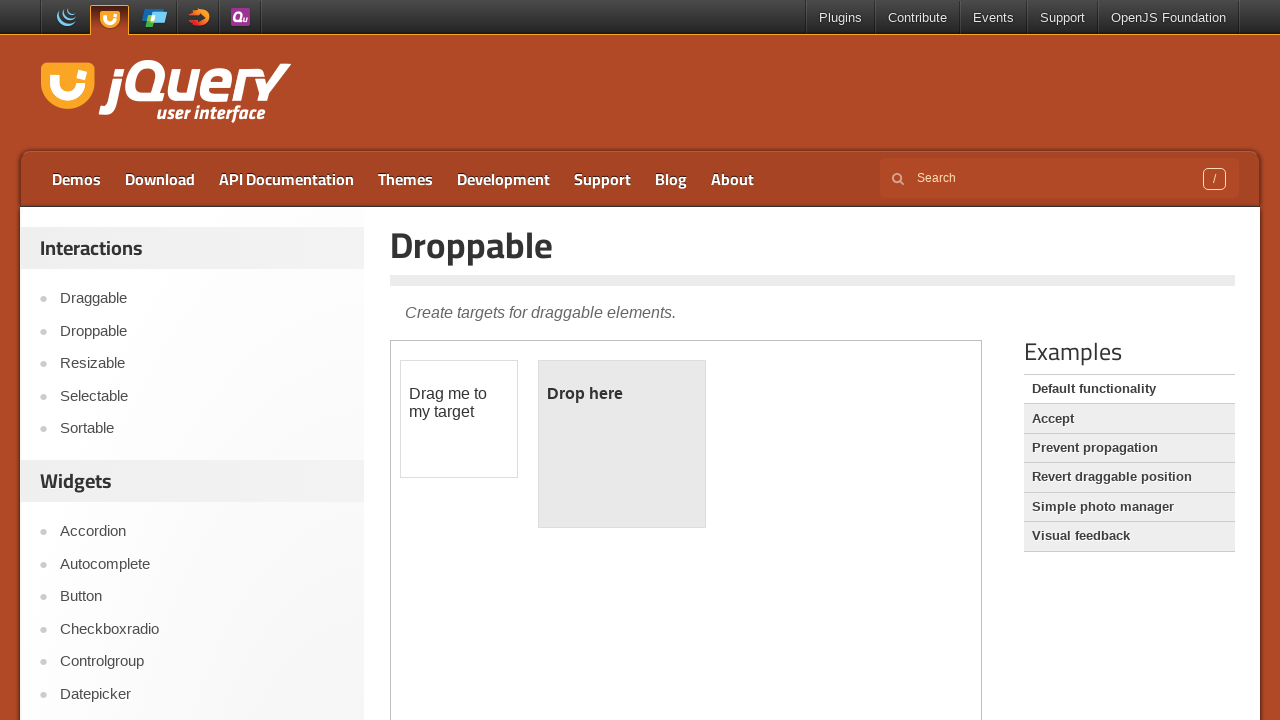

Dragged source element onto target element at (622, 444)
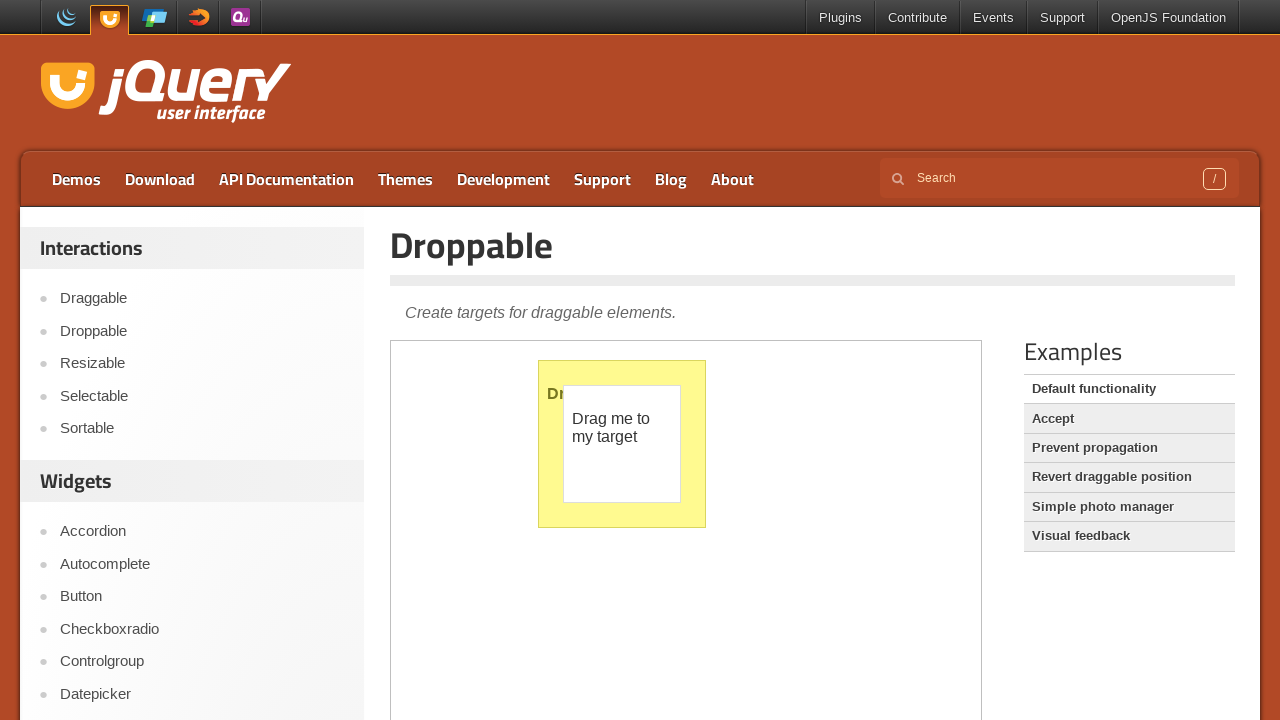

Waited 2 seconds to observe drag and drop result
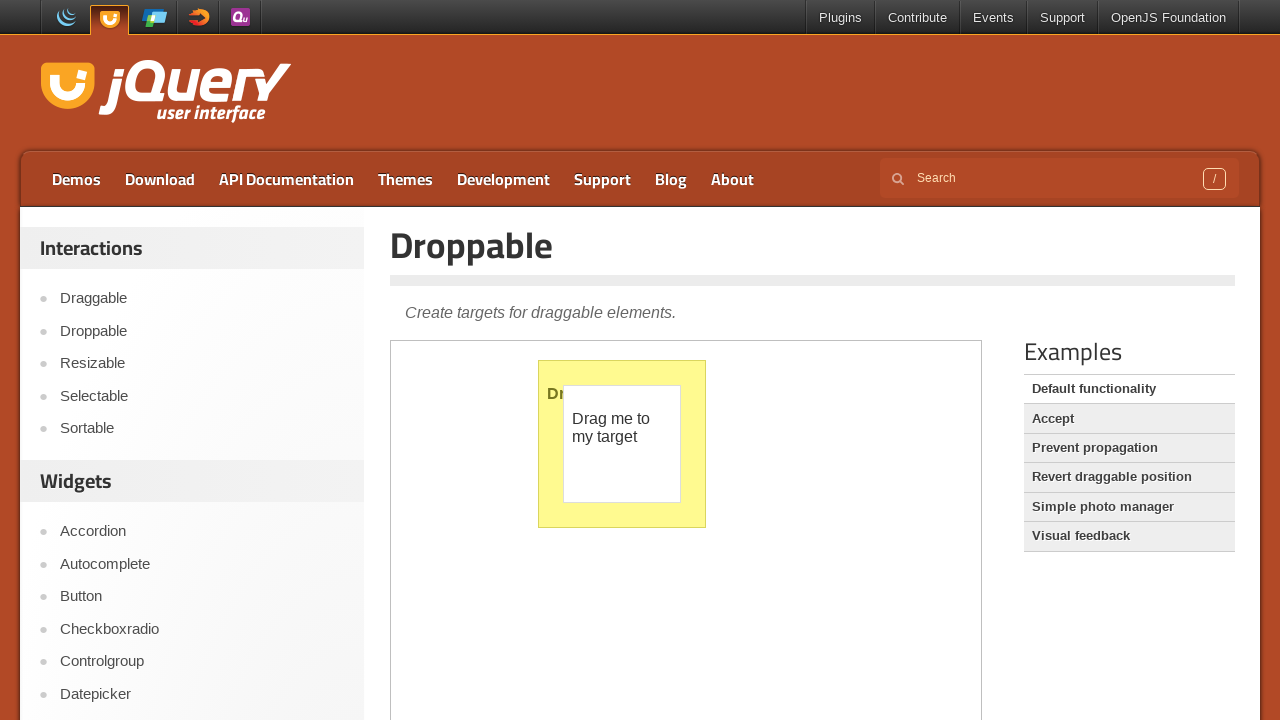

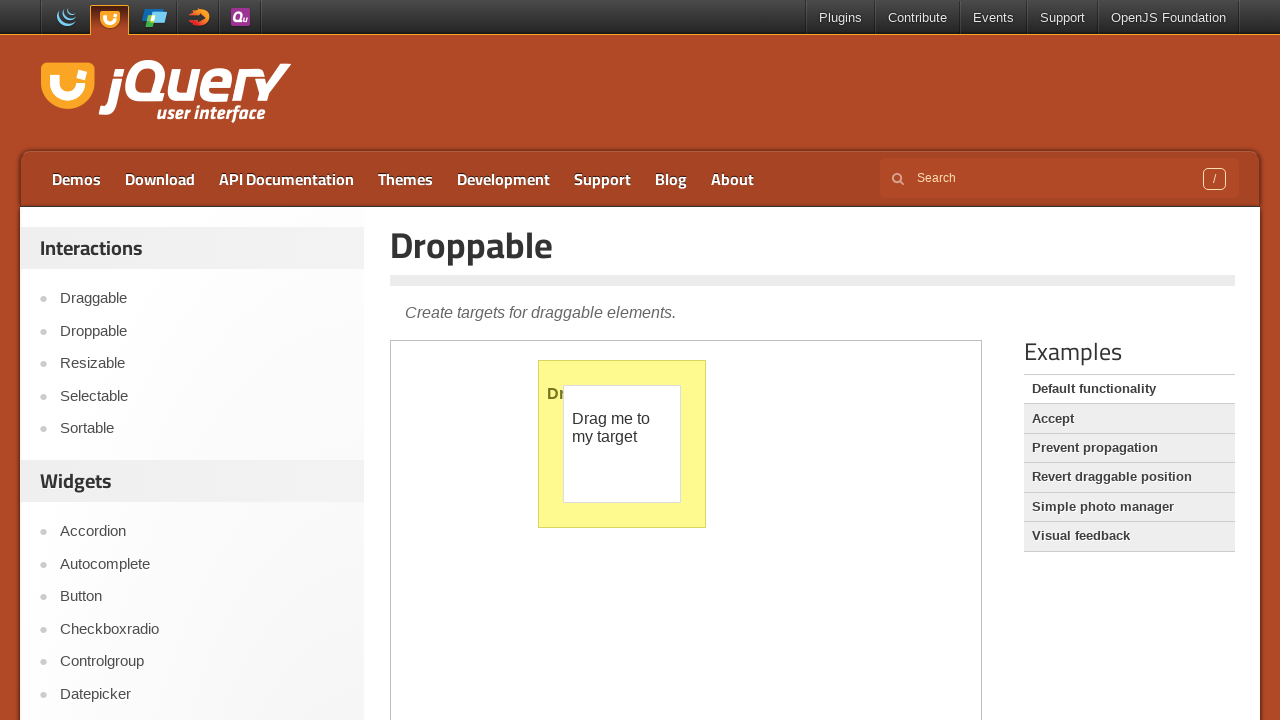